Tests a math exercise page by reading two numbers displayed on the page, calculating their sum, selecting that sum from a dropdown menu, and submitting the form.

Starting URL: https://suninjuly.github.io/selects1.html

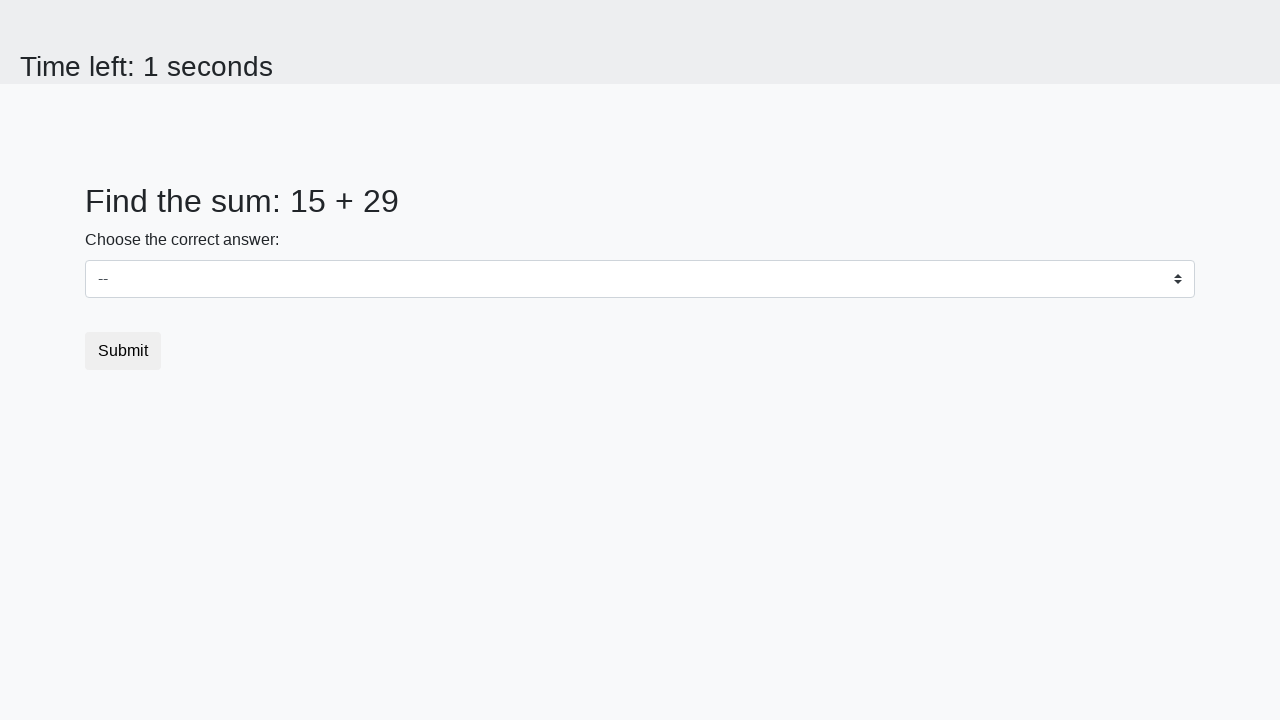

Located first number element (#num1)
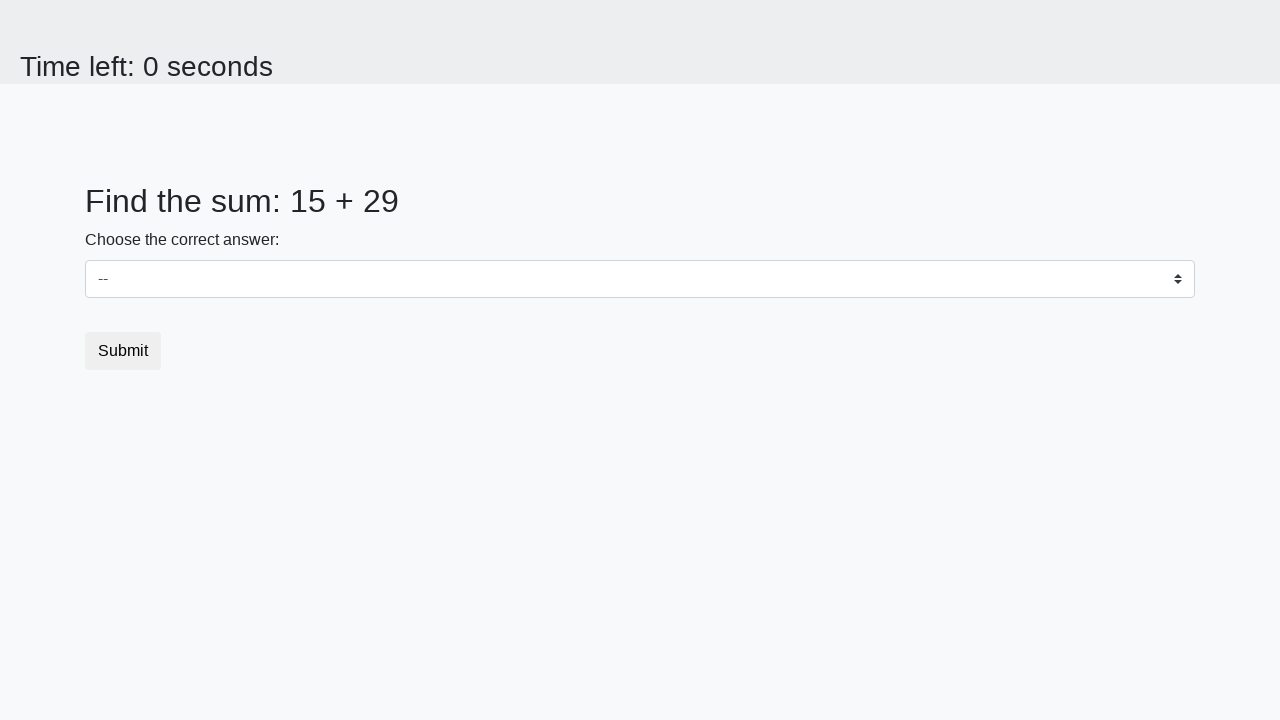

Read first number from page: 15
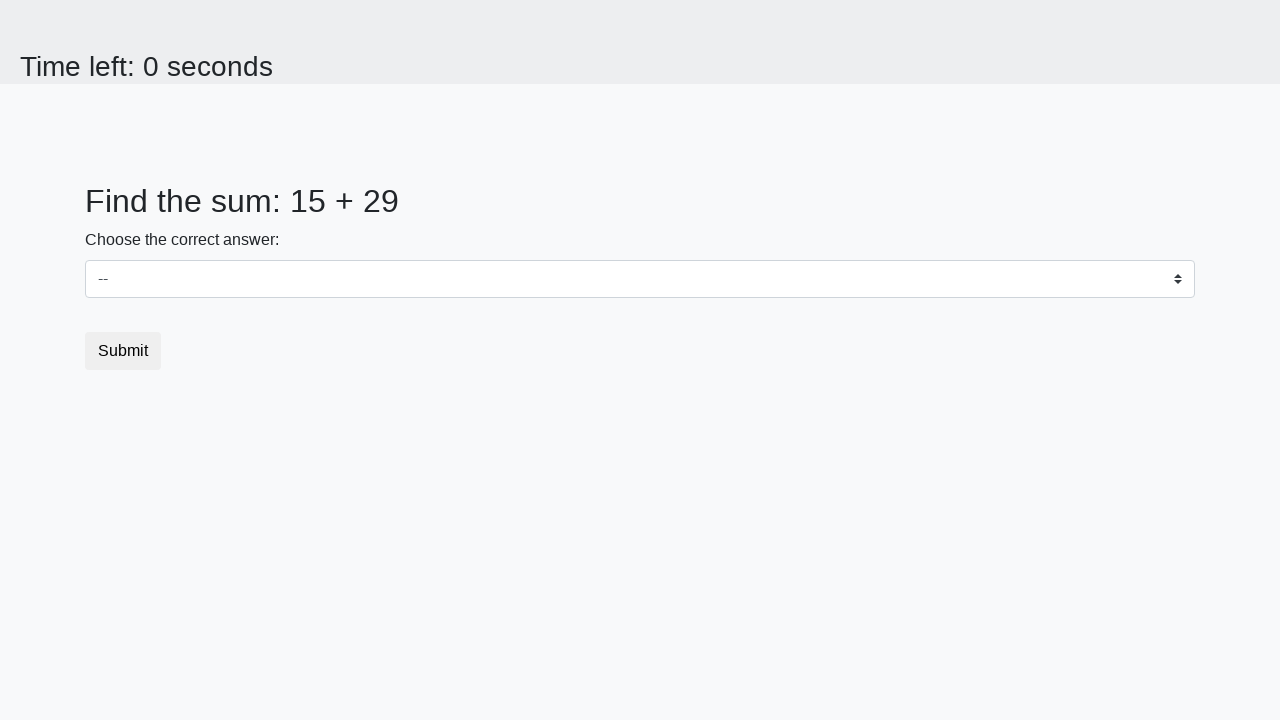

Located second number element (#num2)
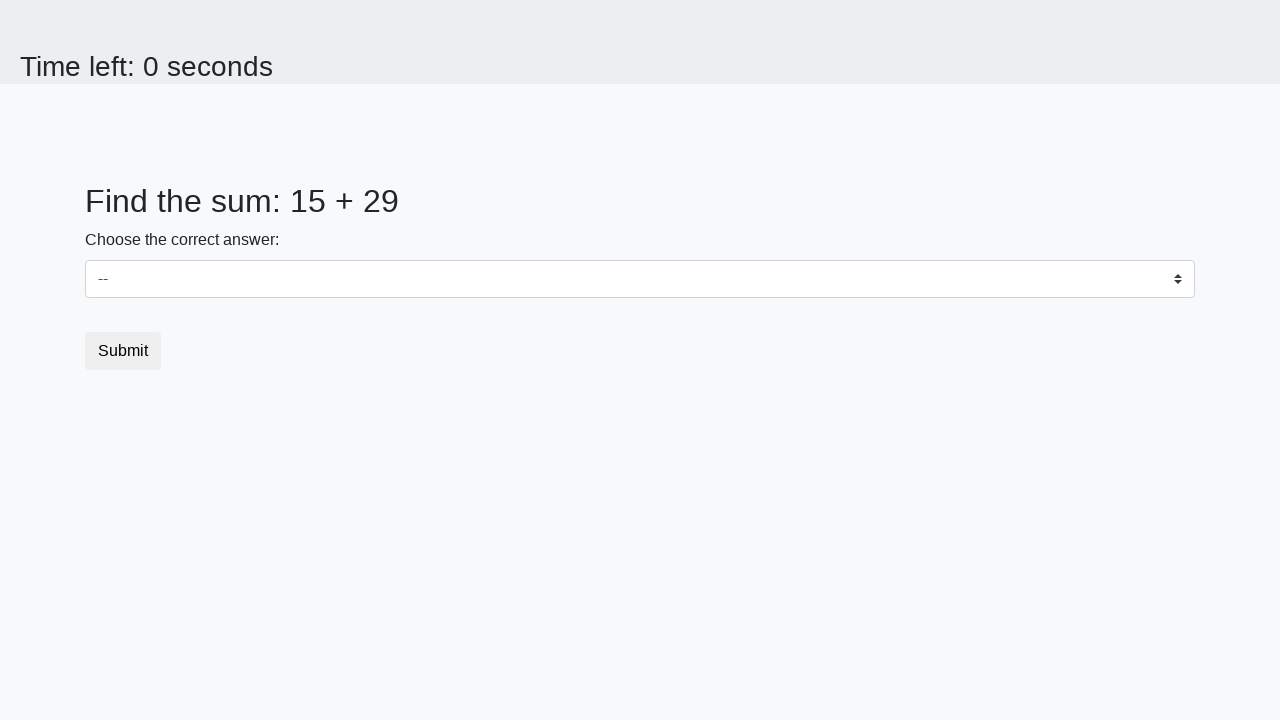

Read second number from page: 29
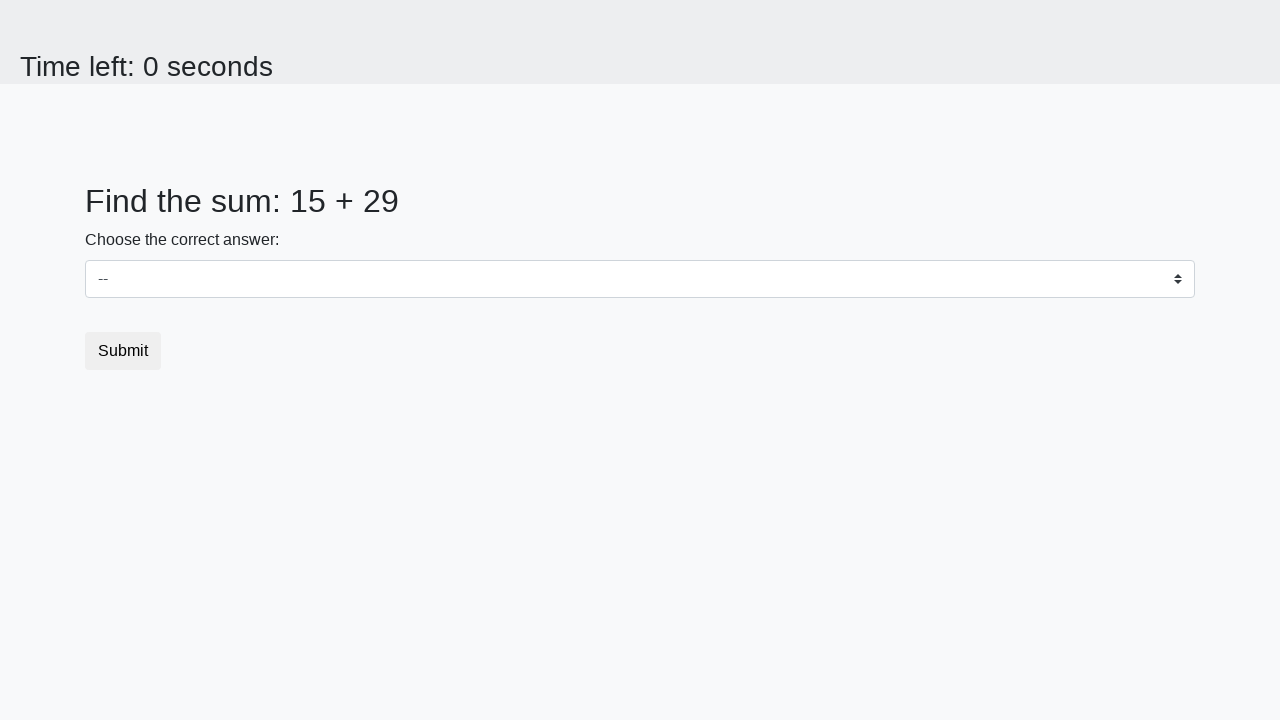

Calculated sum: 15 + 29 = 44
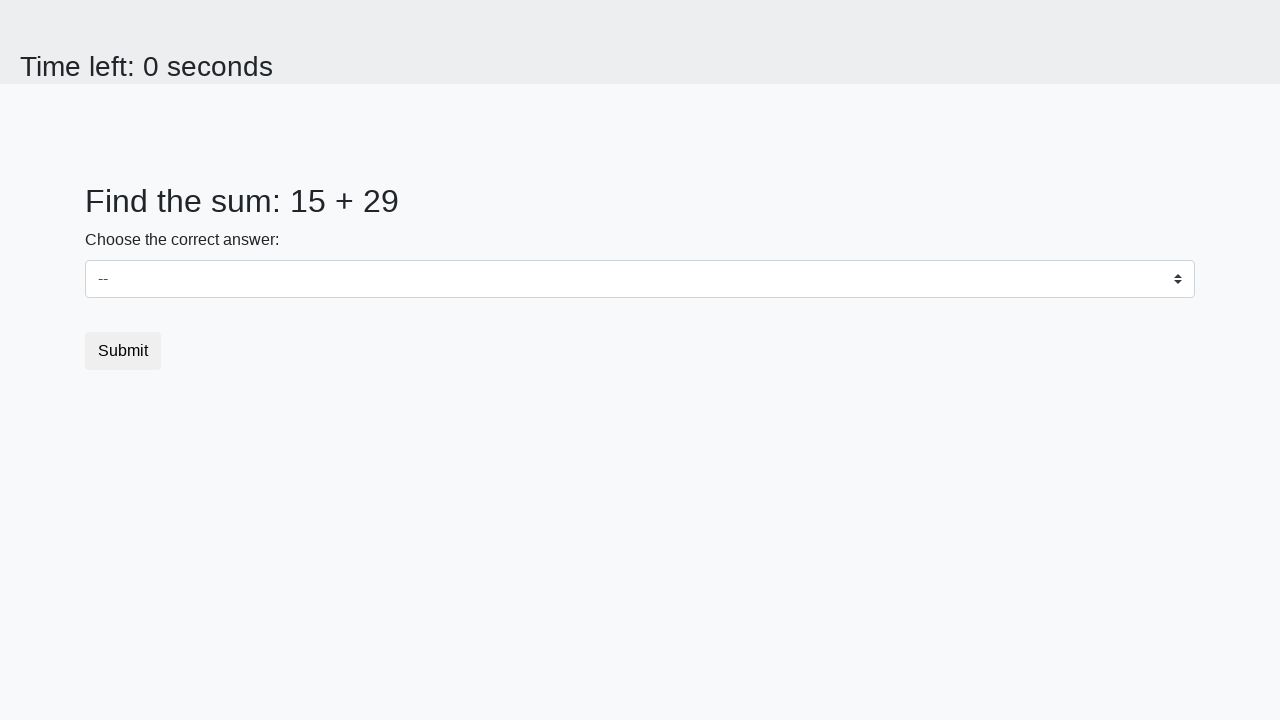

Selected sum value '44' from dropdown menu on select
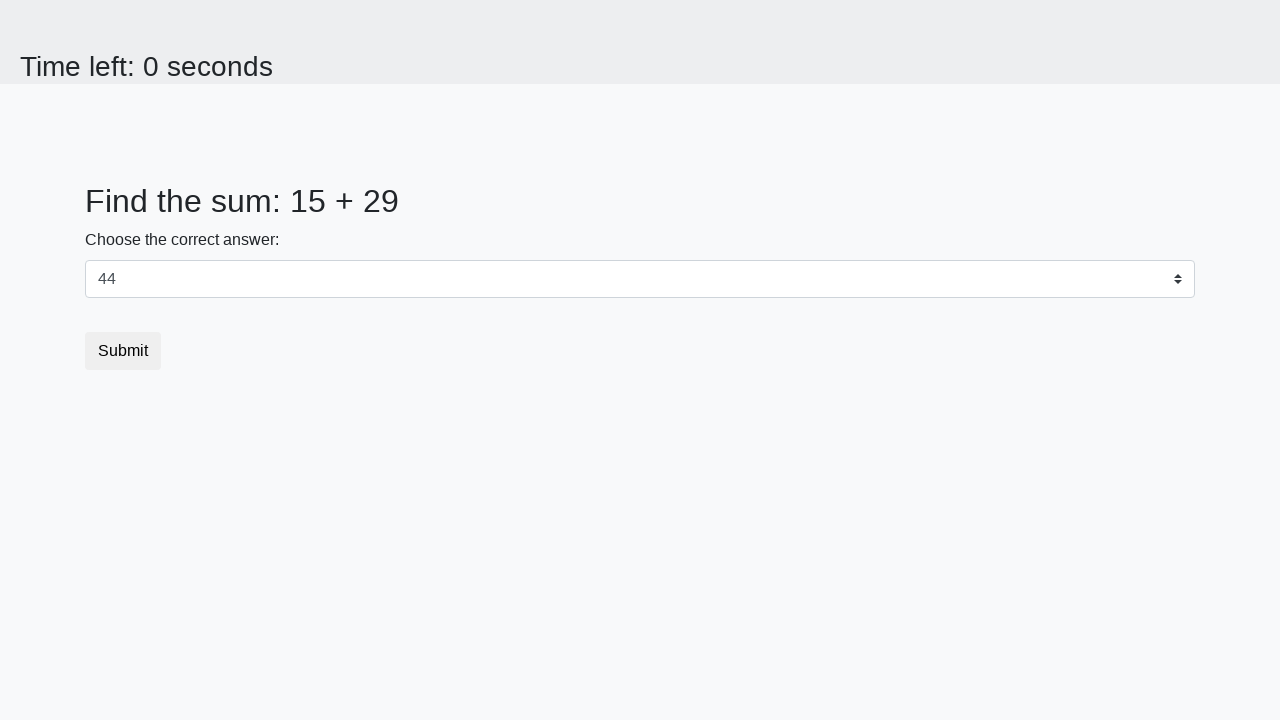

Clicked submit button to complete the exercise at (123, 351) on button[type='submit']
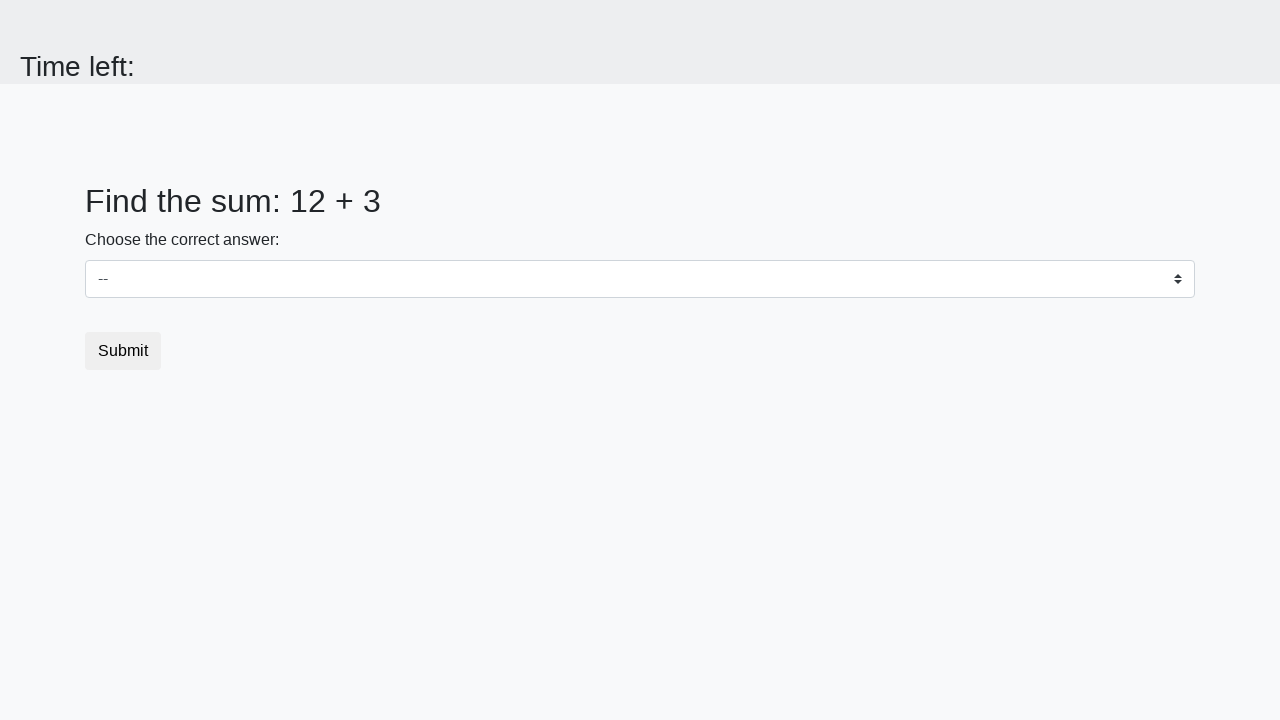

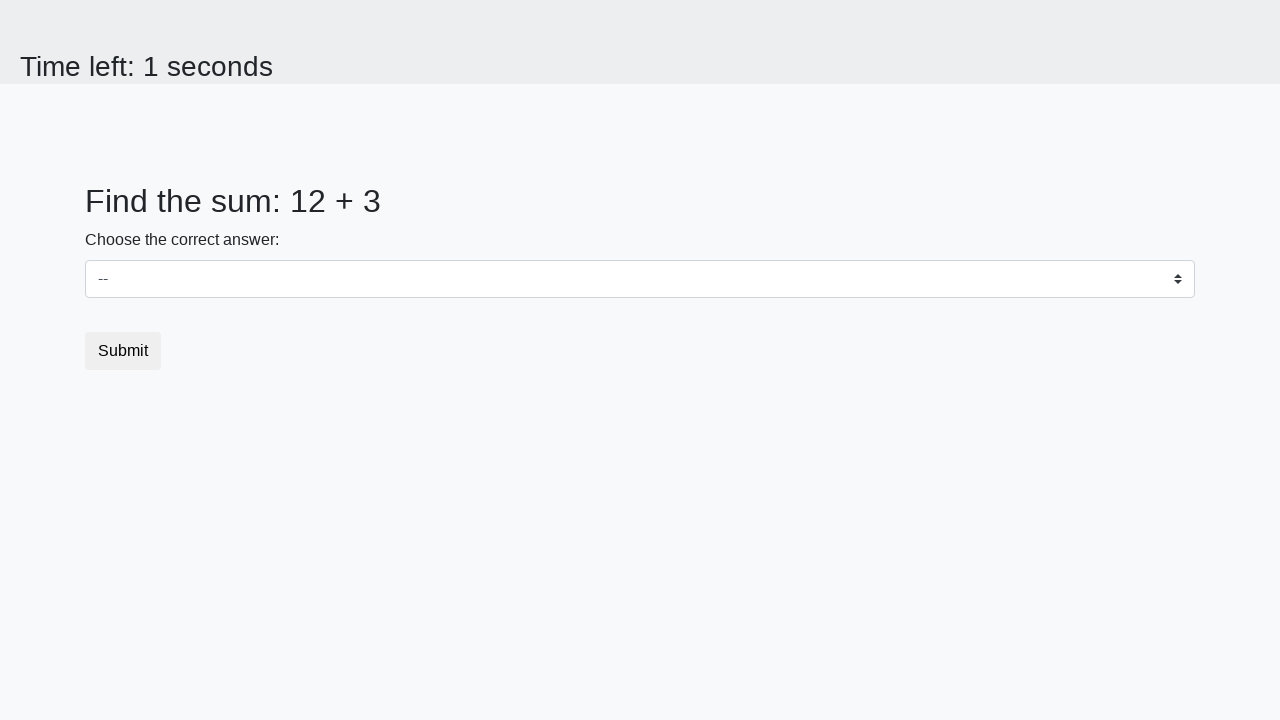